Tests various element selection and interaction methods on a QA practice site, clicking buttons using different locator strategies (ID, CSS selector, class name, link text, and XPath).

Starting URL: https://www.qa-practice.com/elements/button/simple

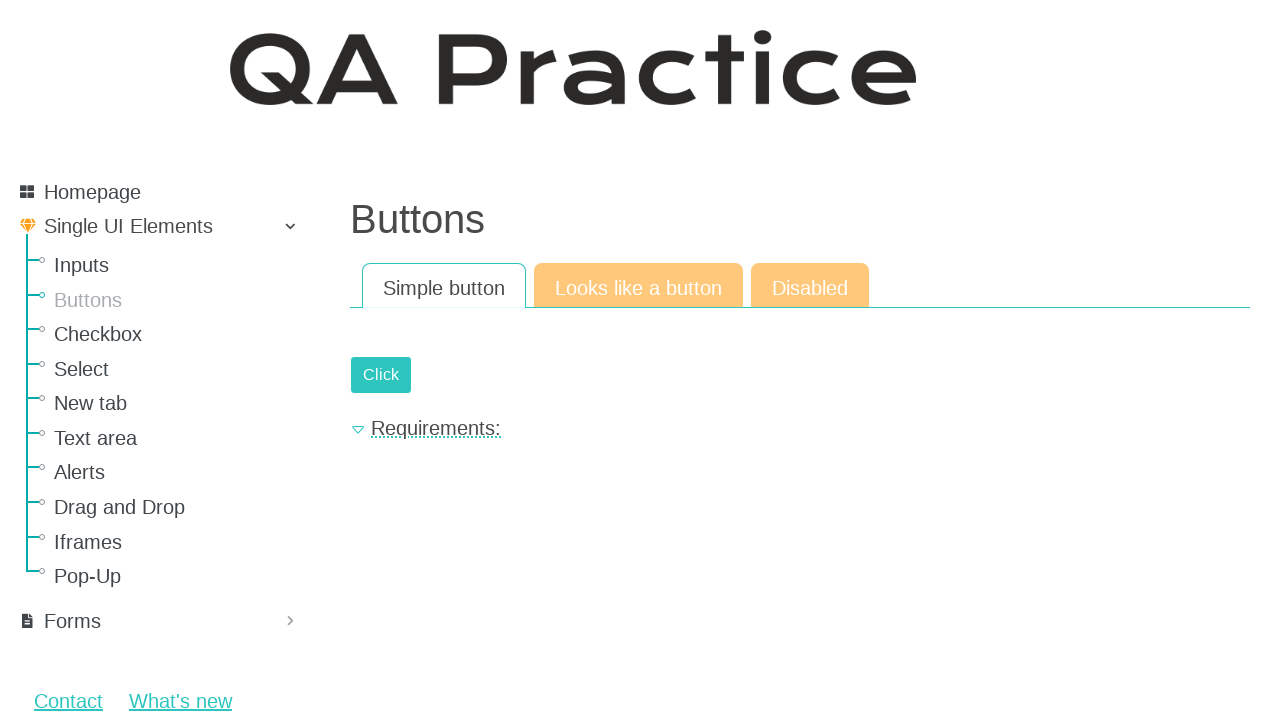

Clicked button using ID selector (#submit-id-submit) at (381, 375) on #submit-id-submit
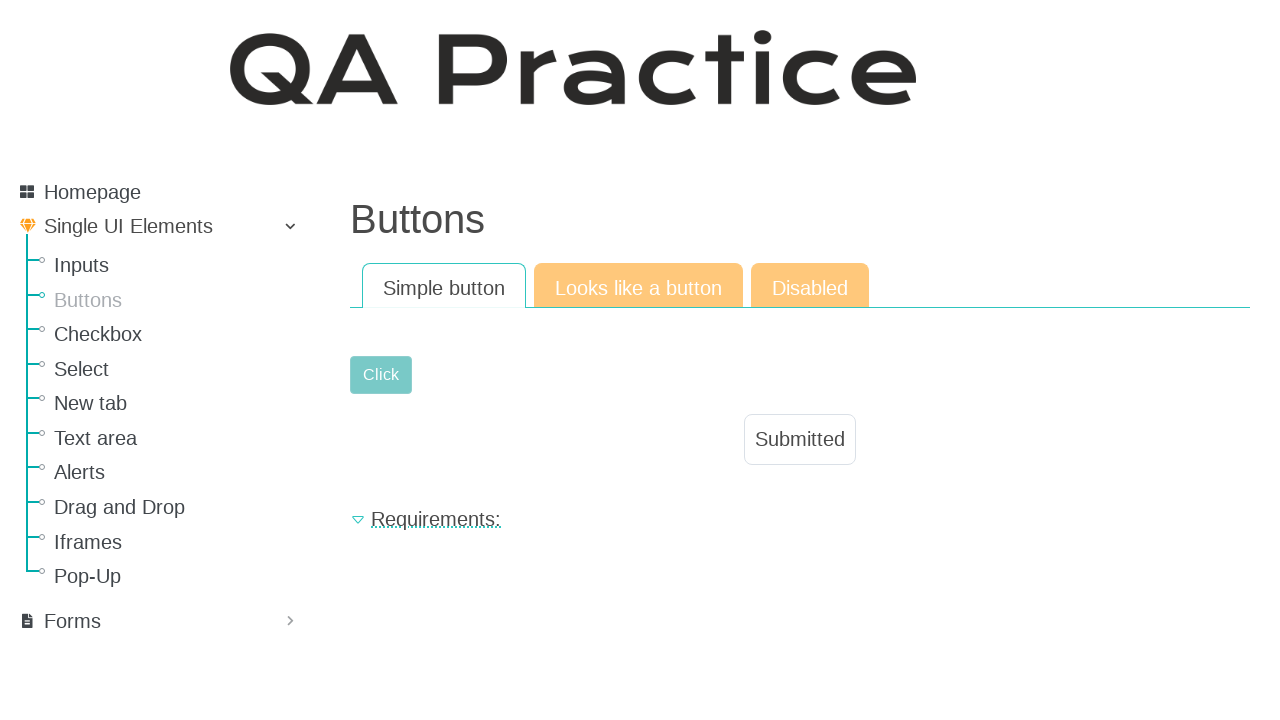

Waited 500ms for page to process
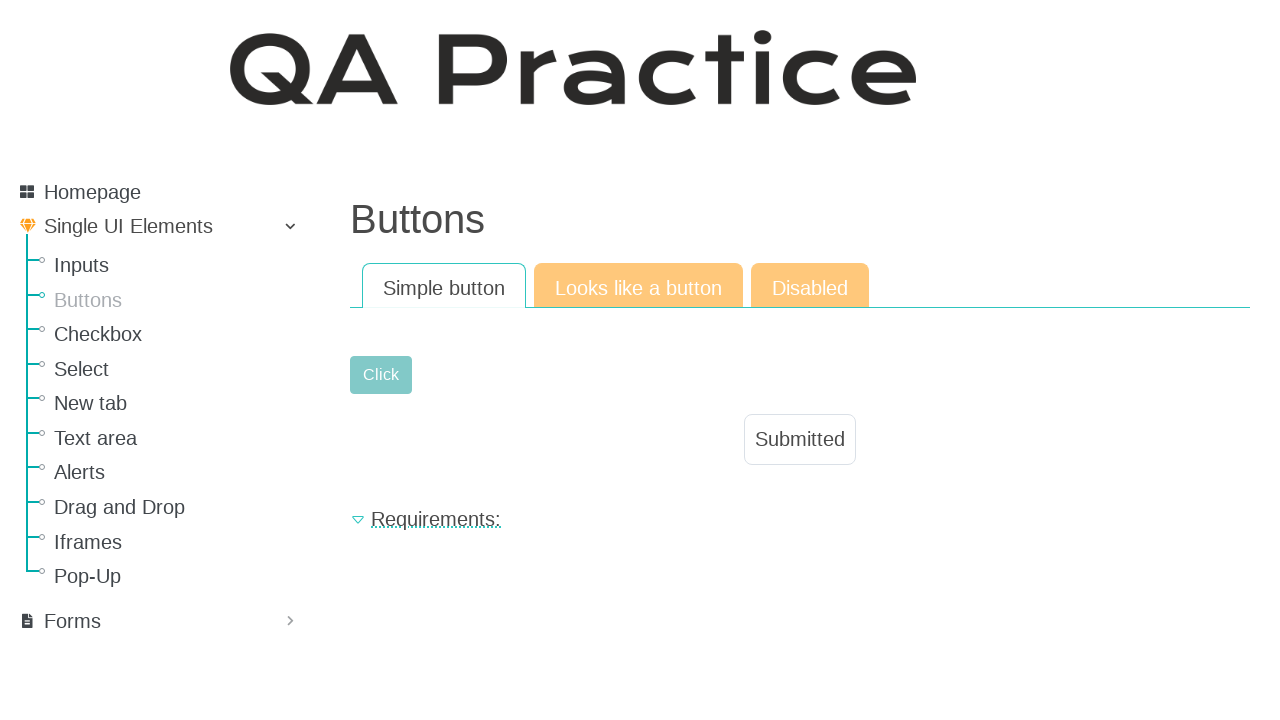

Clicked second tab element using CSS selector (li.tab:nth-of-type(2)) at (638, 285) on li.tab:nth-of-type(2)
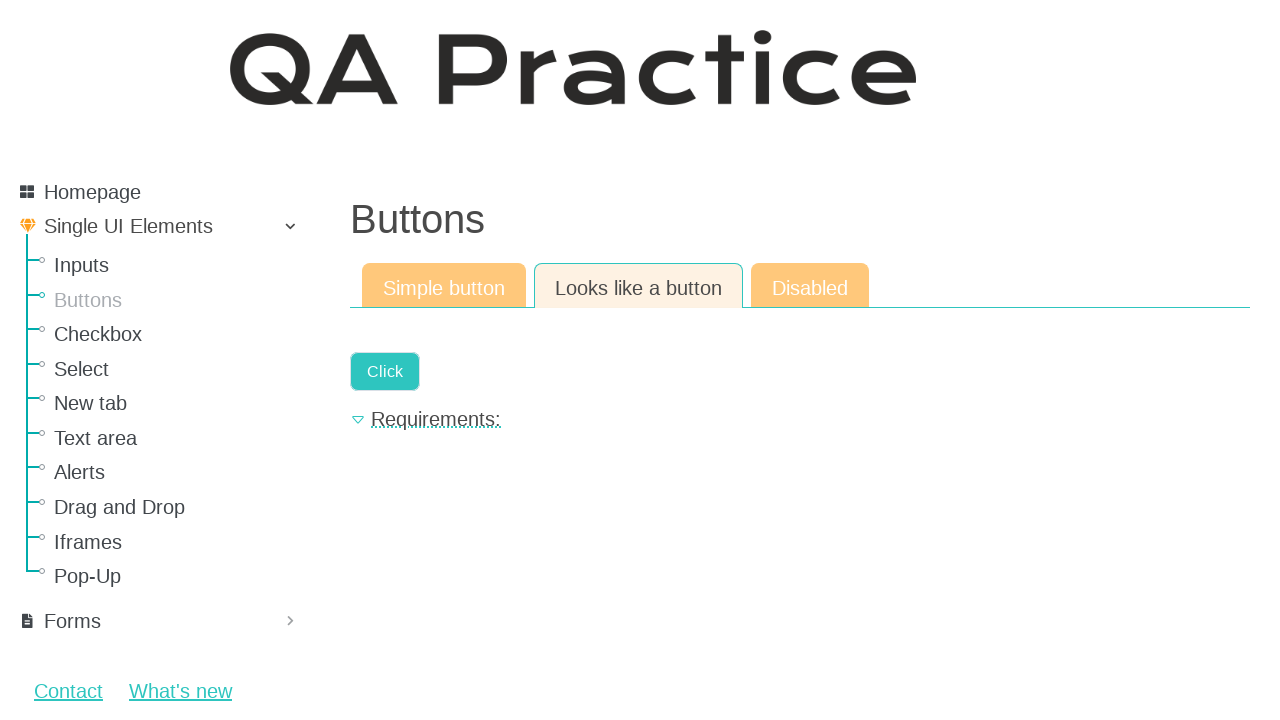

Waited 500ms for page to process
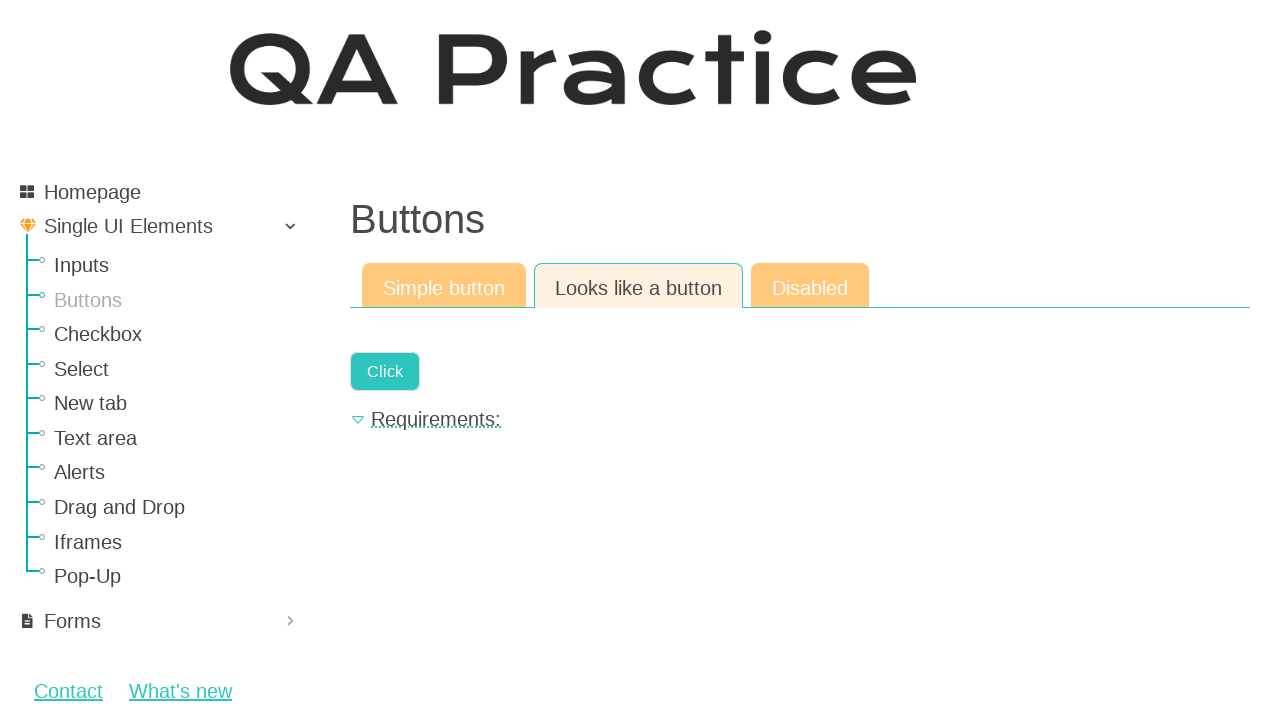

Clicked button using class name selector (.a-button) at (385, 372) on .a-button
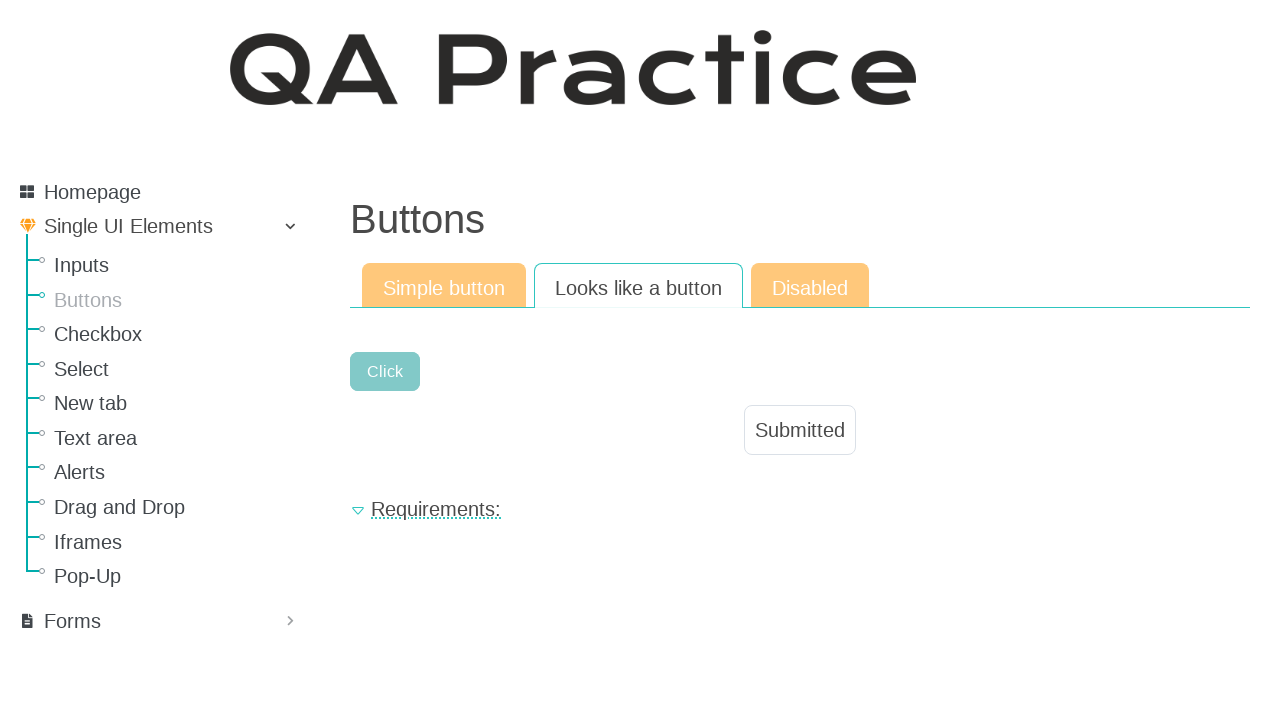

Waited 500ms for page to process
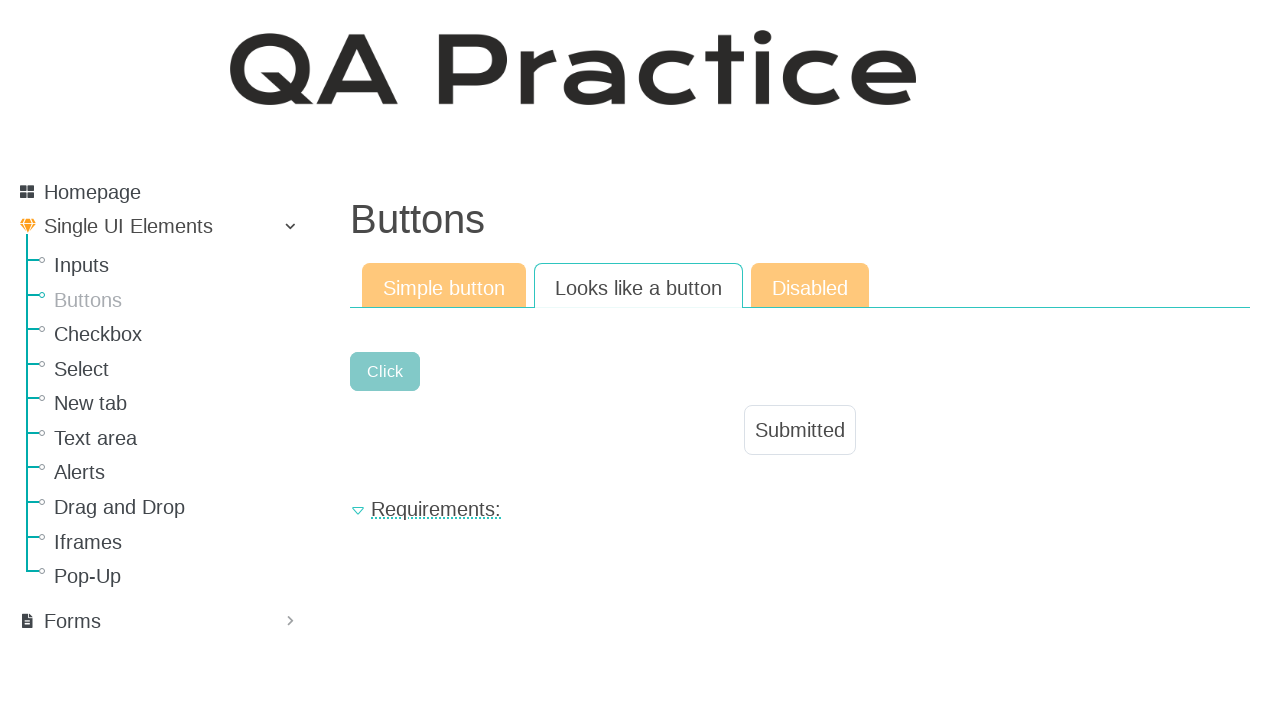

Clicked 'Inputs' link using link text selector at (180, 265) on text=Inputs
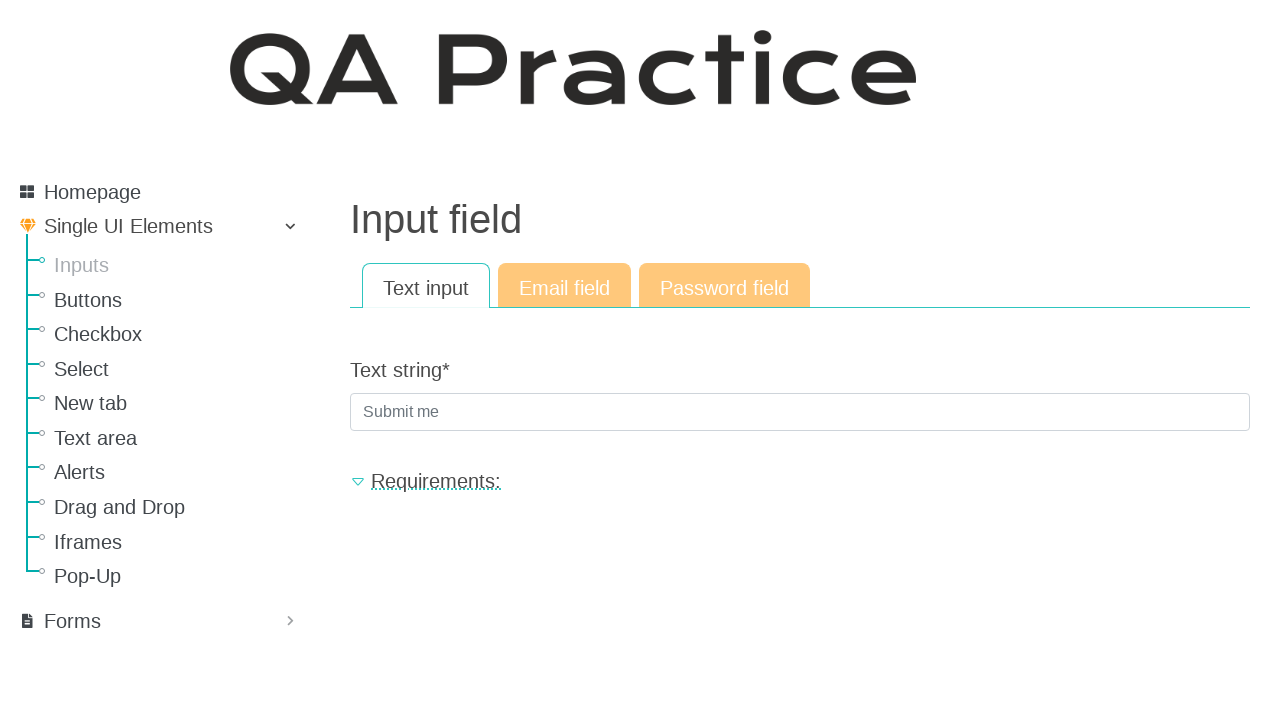

Waited 500ms for page to process
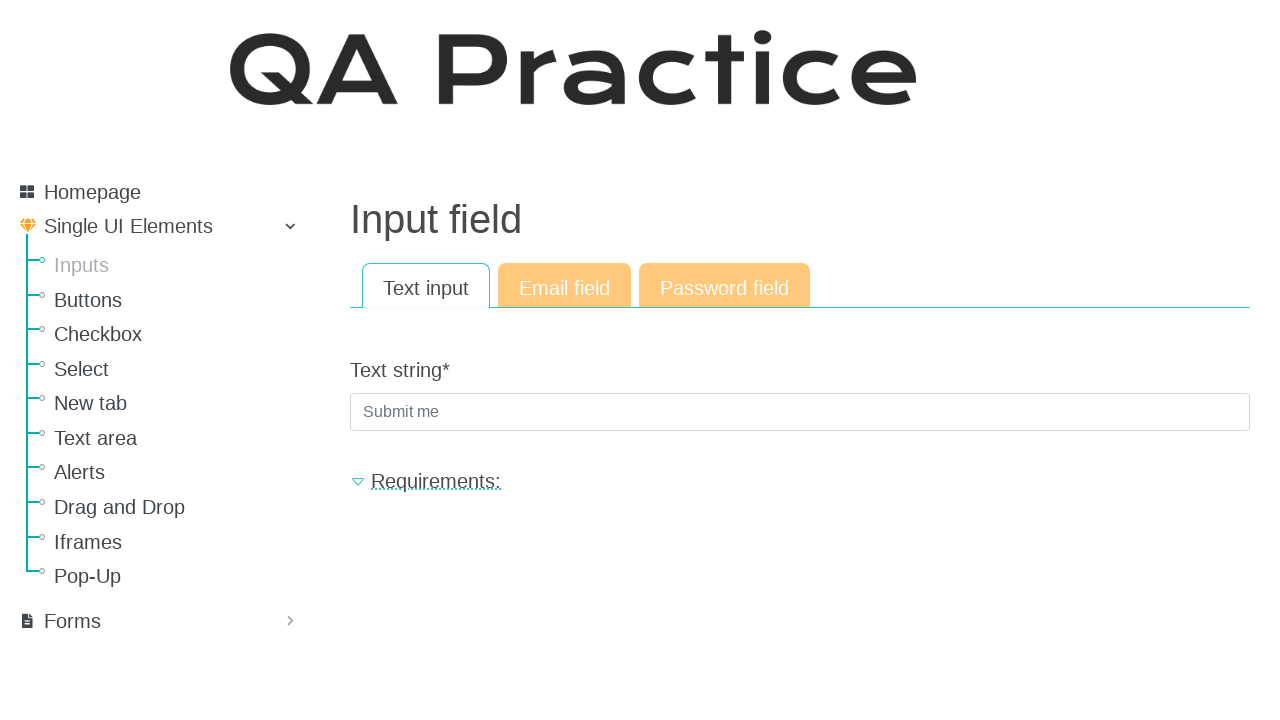

Clicked first tab element using XPath-style selector (li.tab >> nth=0) at (426, 286) on li.tab >> nth=0
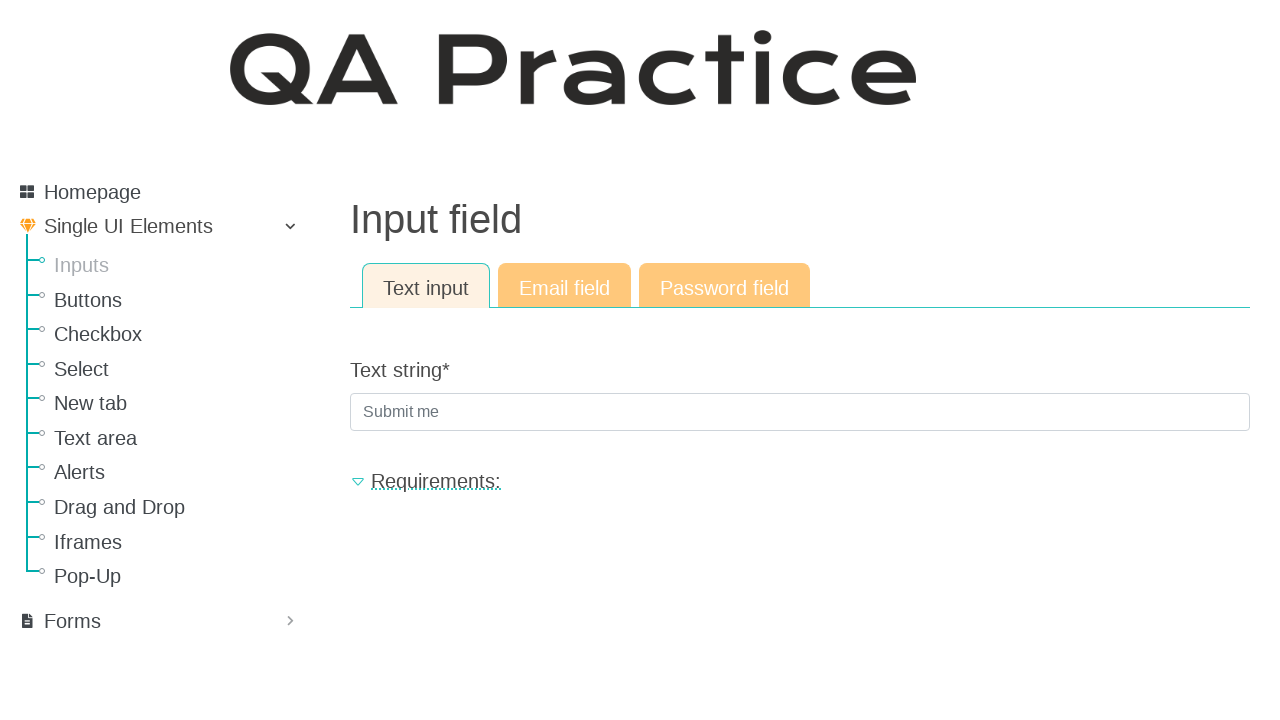

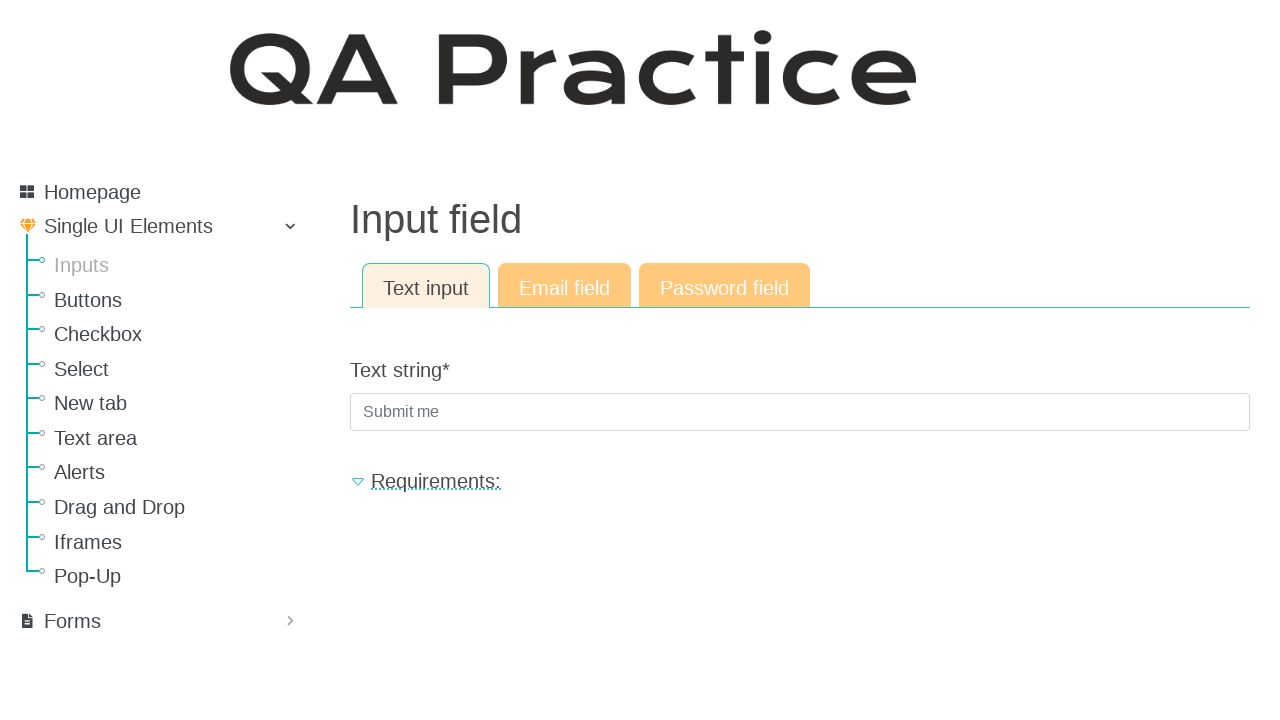